Tests multiple window handling by clicking a link to open a new window, switching to it, verifying content, then closing and switching back to the original window

Starting URL: https://the-internet.herokuapp.com/windows

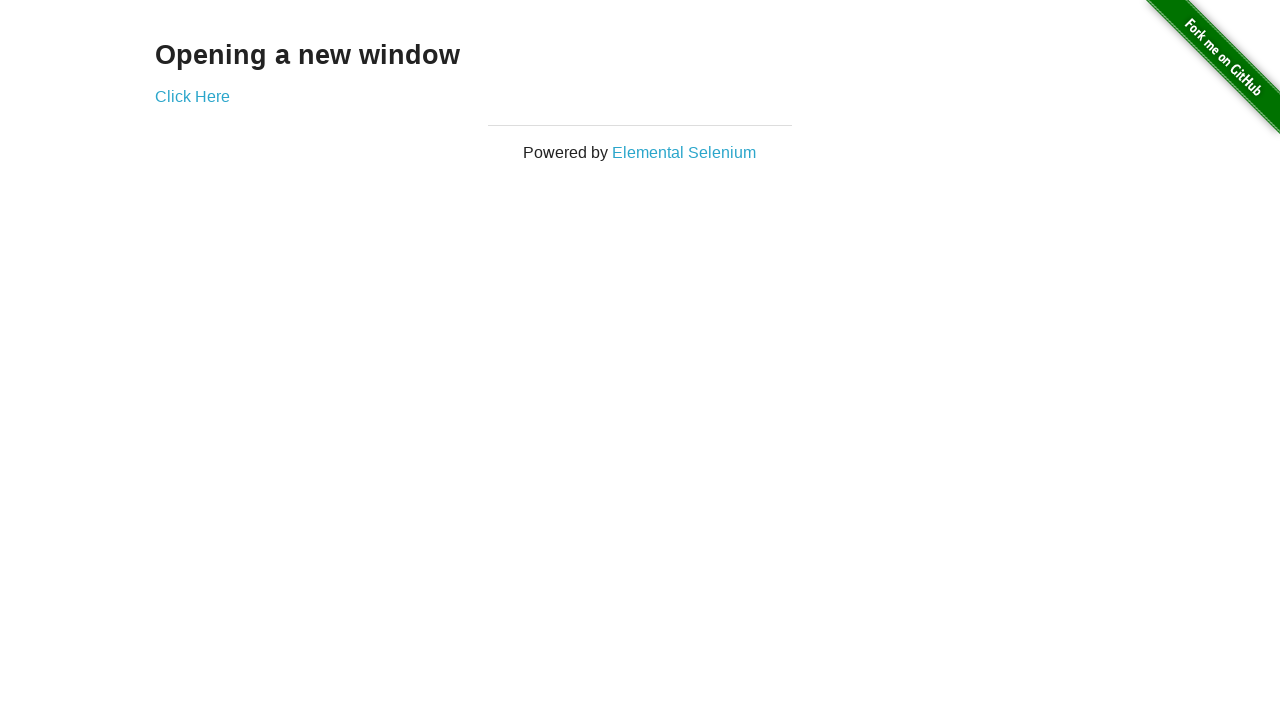

Waited for page header 'Opening a new window' to load
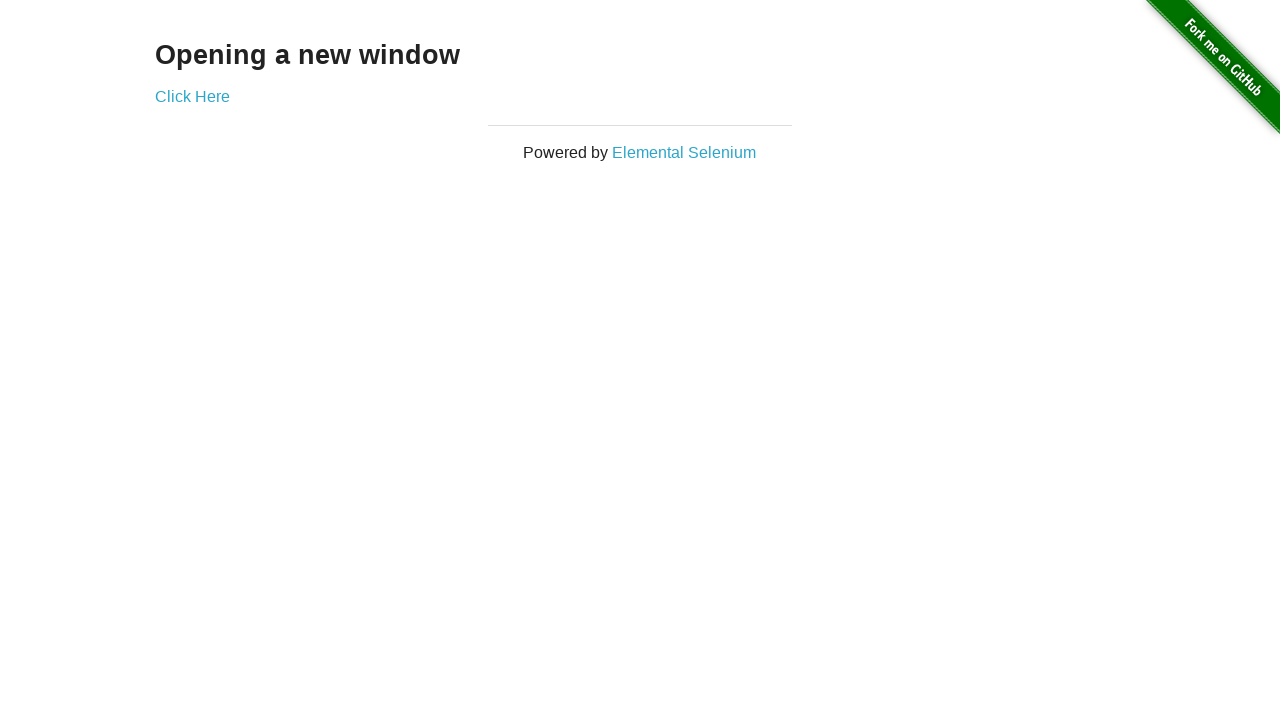

Clicked 'Click Here' link to open new window at (192, 96) on a:has-text('Click Here')
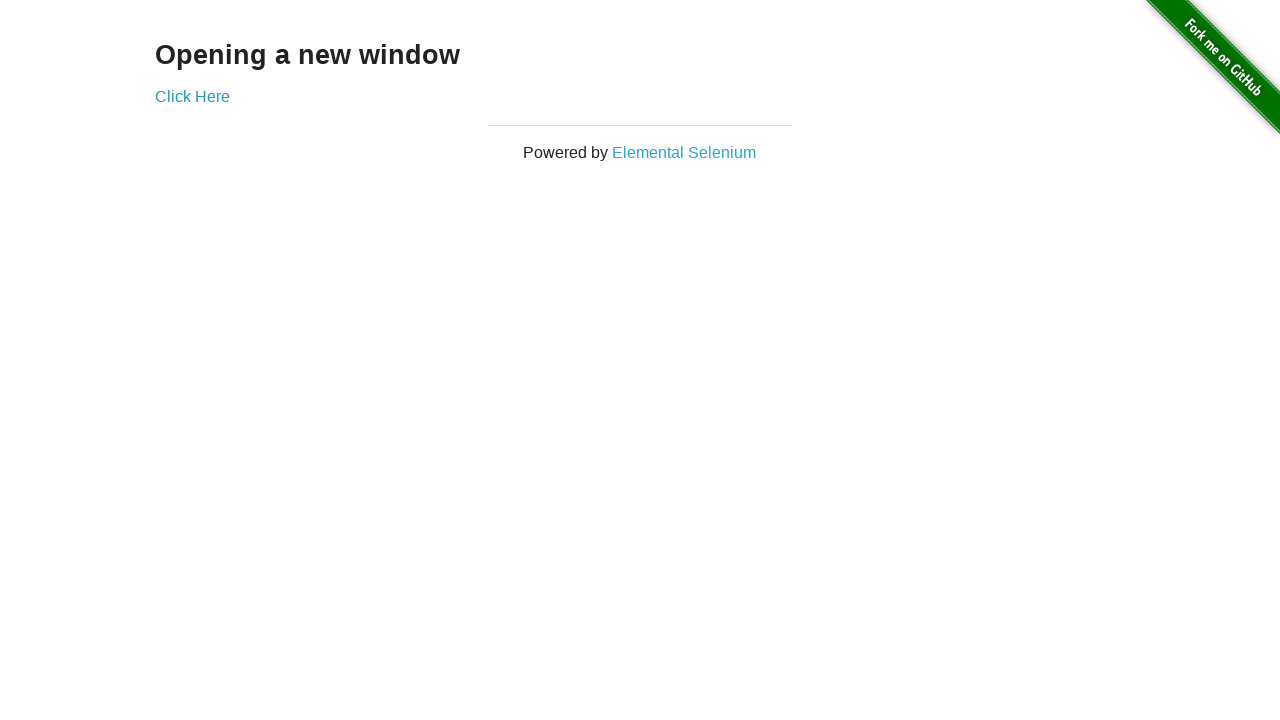

Captured new window reference
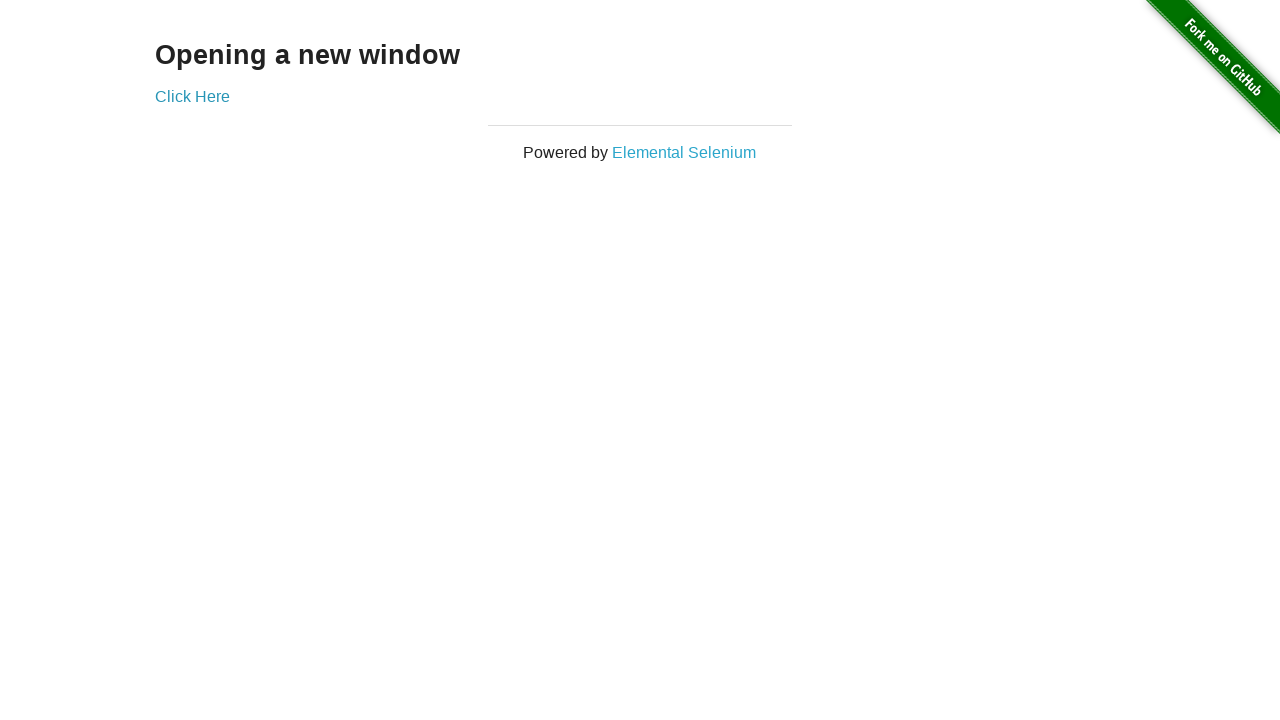

New window finished loading
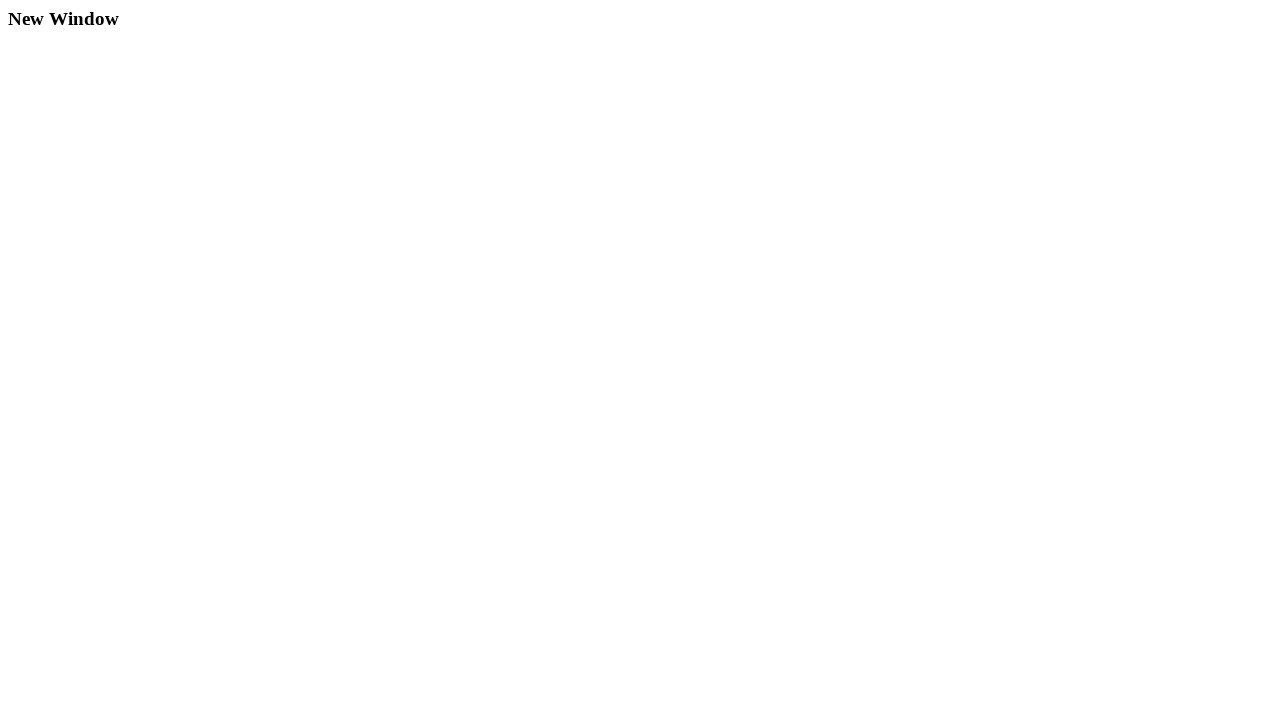

Verified new window header 'New Window' is present
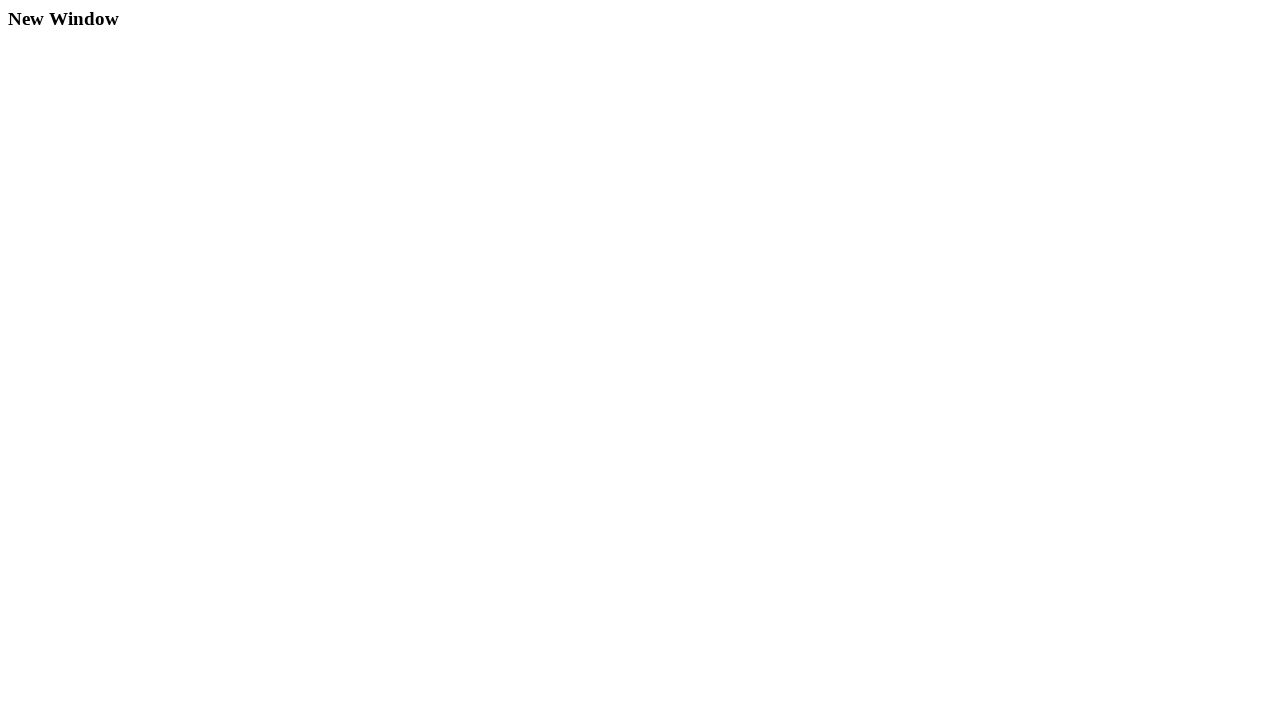

Closed the new window
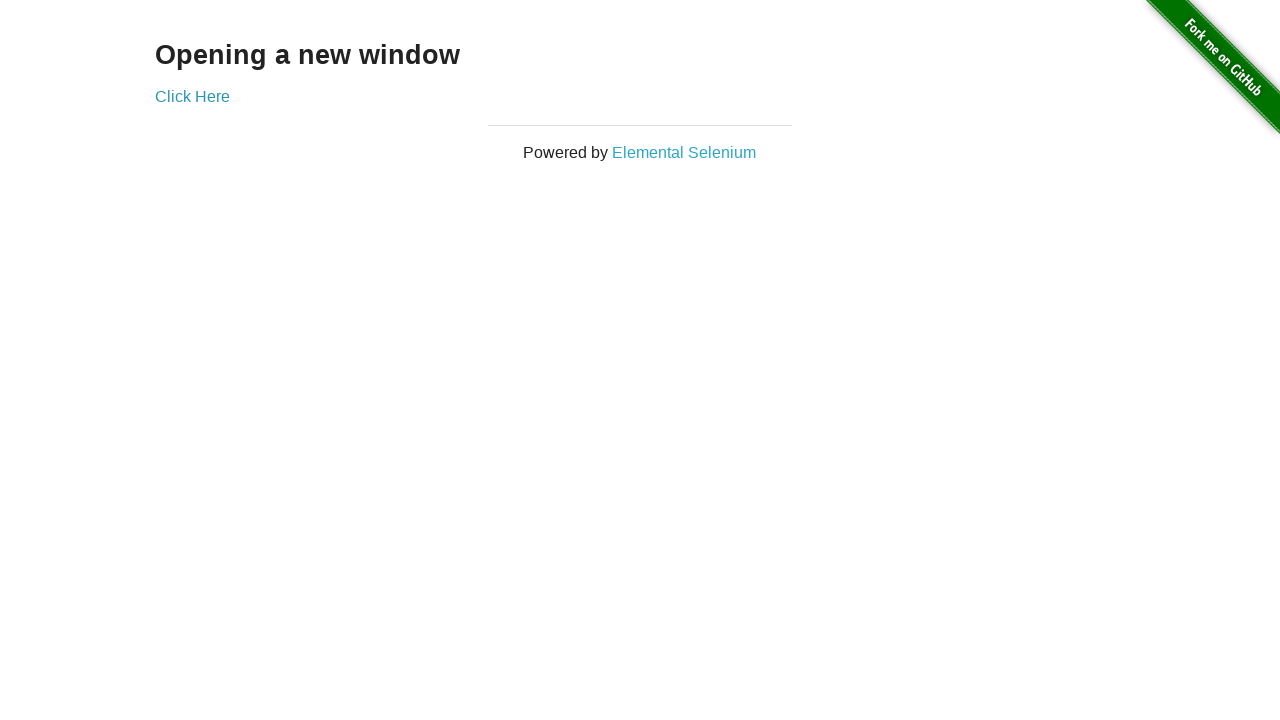

Verified original window is active with correct header 'Opening a new window'
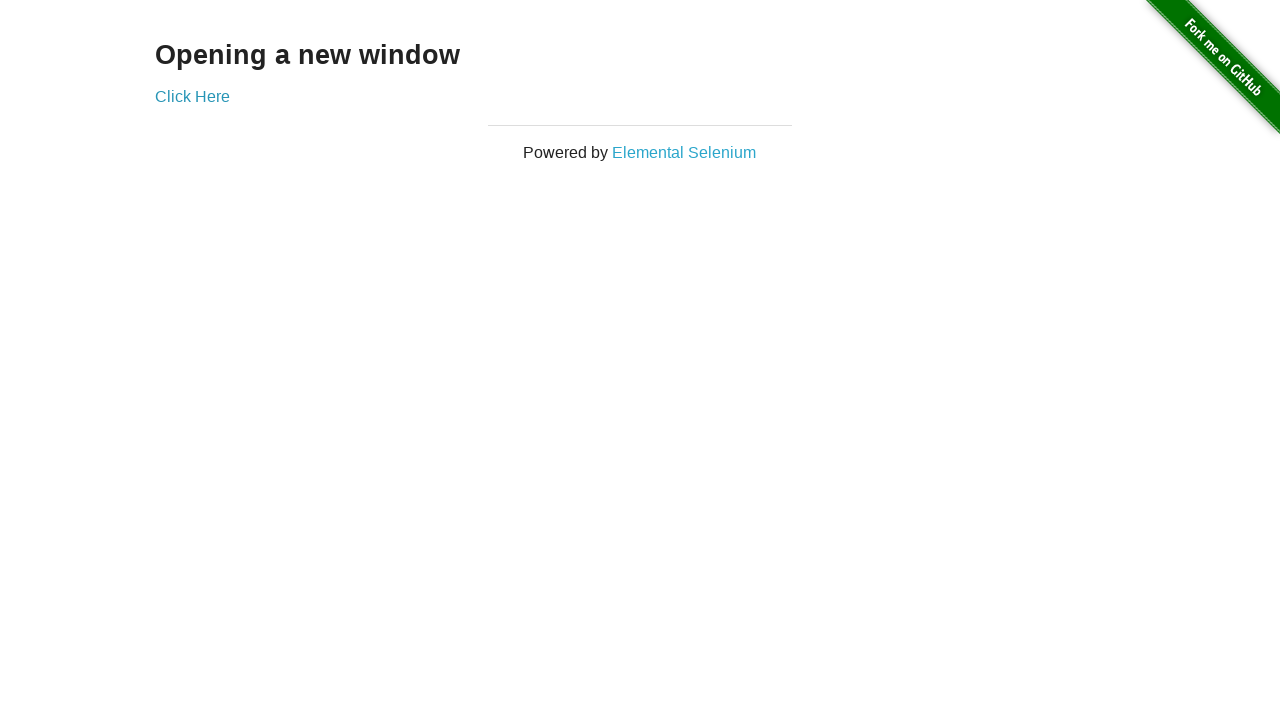

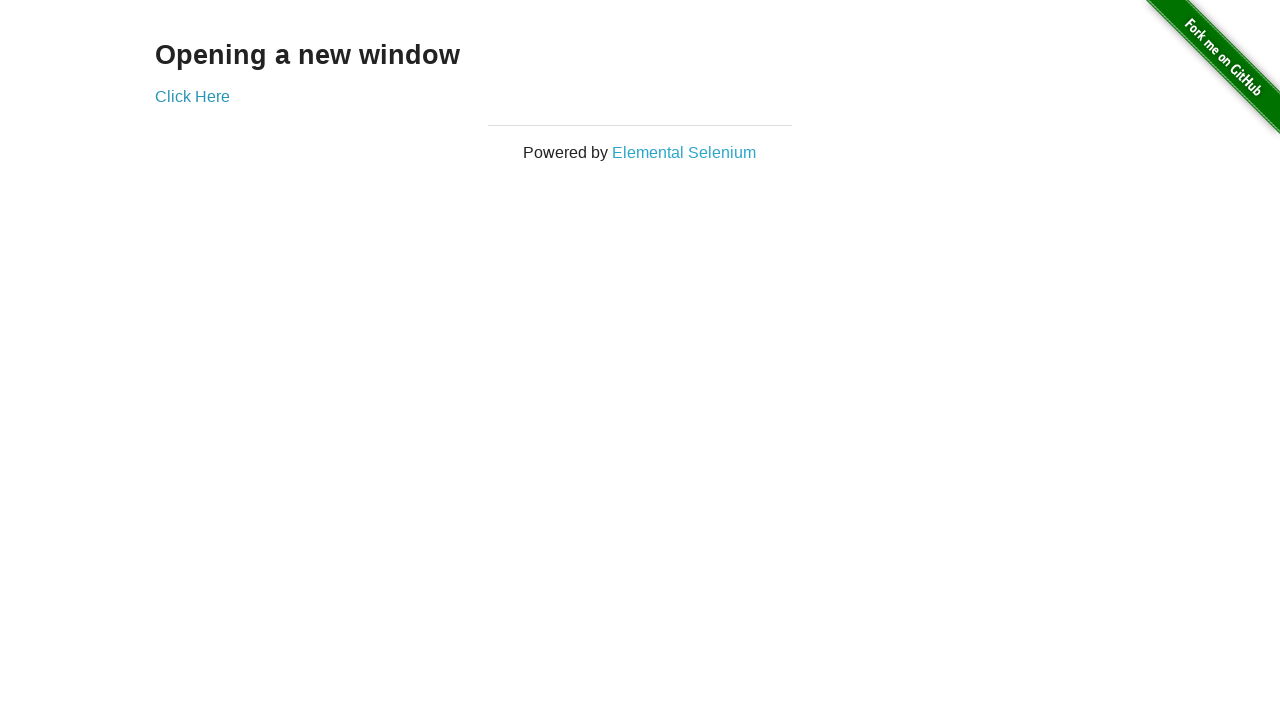